Tests calculator division by clicking 9 / 9 and verifying the result equals 1

Starting URL: https://testpages.eviltester.com/styled/apps/calculator.html

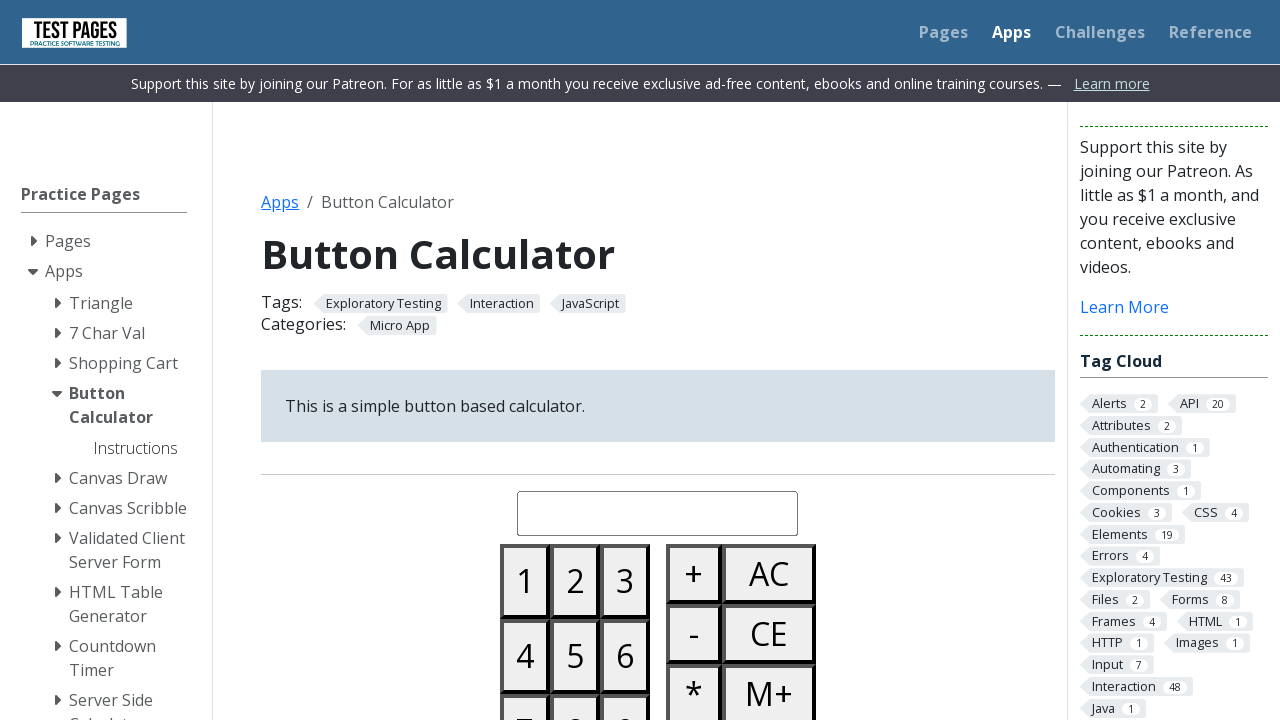

Clicked button 9 at (625, 683) on #button09
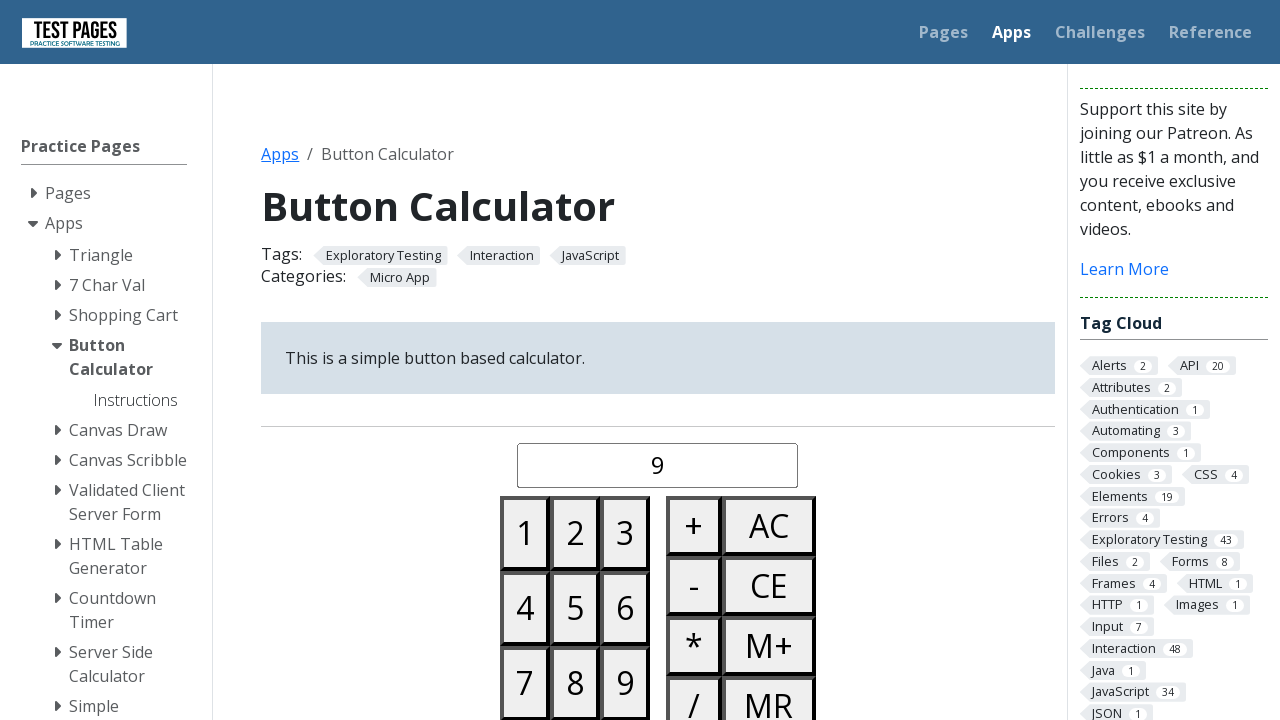

Clicked divide button at (694, 690) on #buttondivide
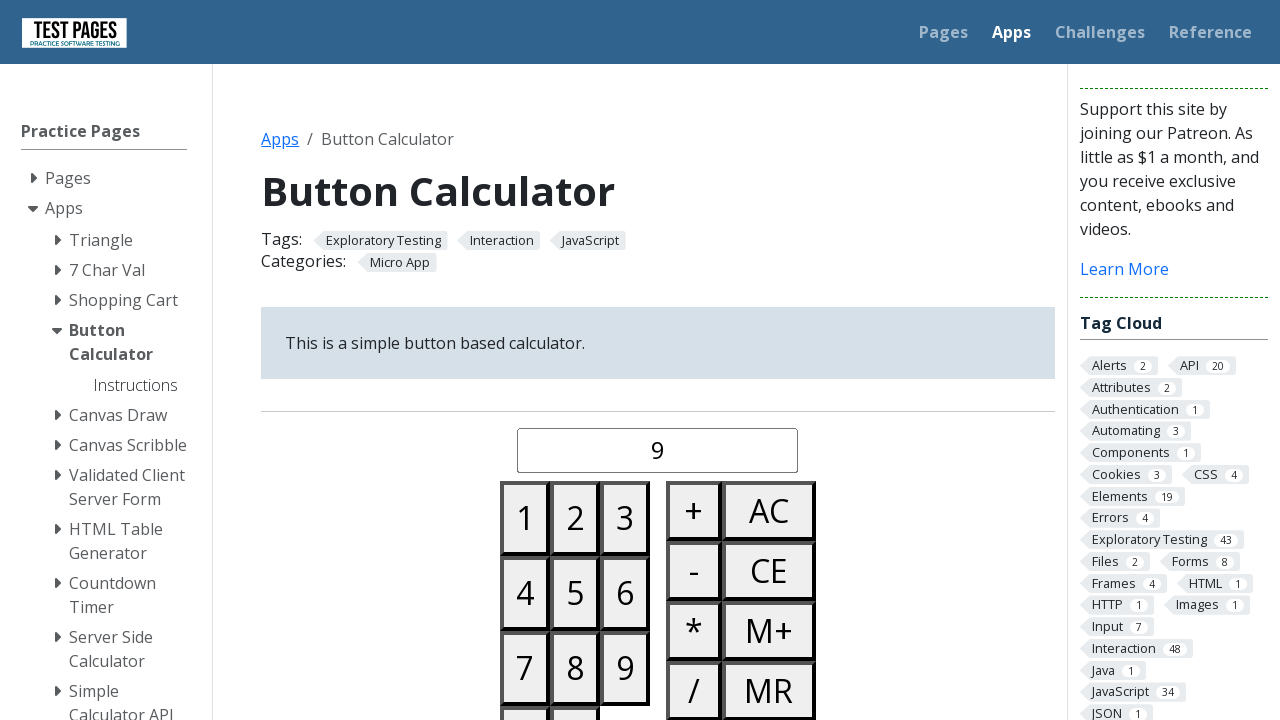

Clicked button 9 at (625, 668) on #button09
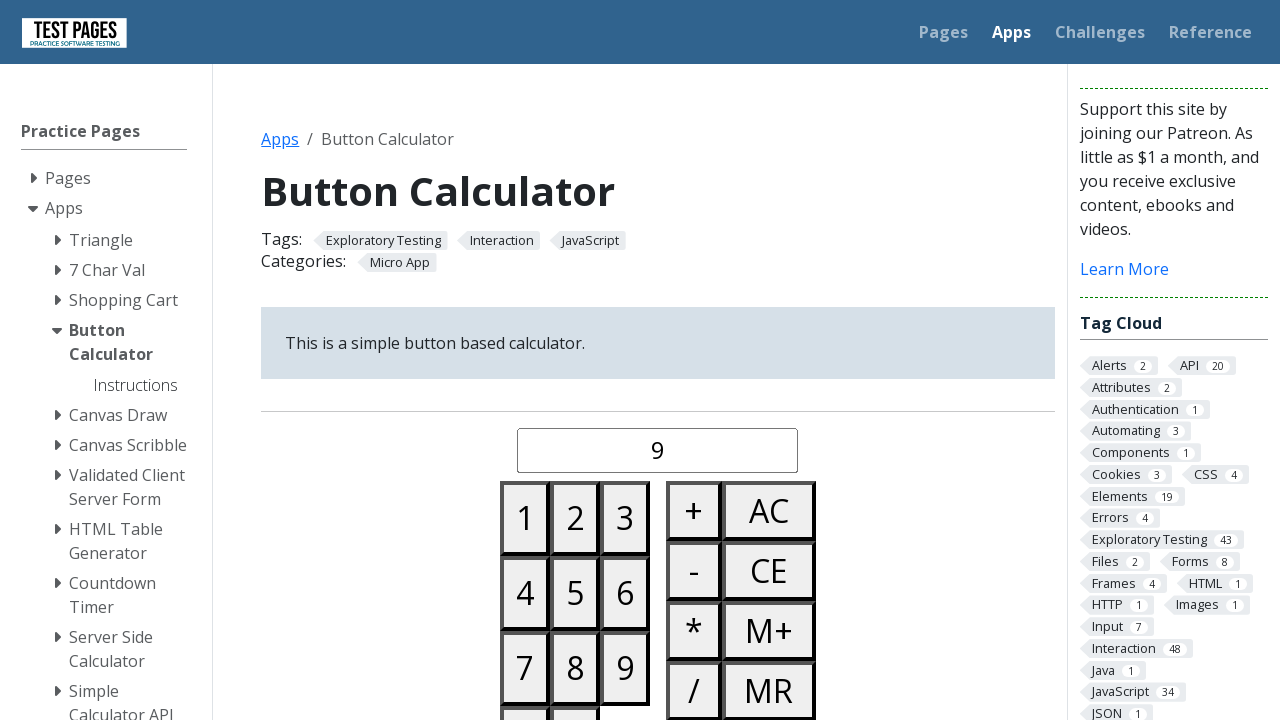

Clicked equals button at (694, 360) on #buttonequals
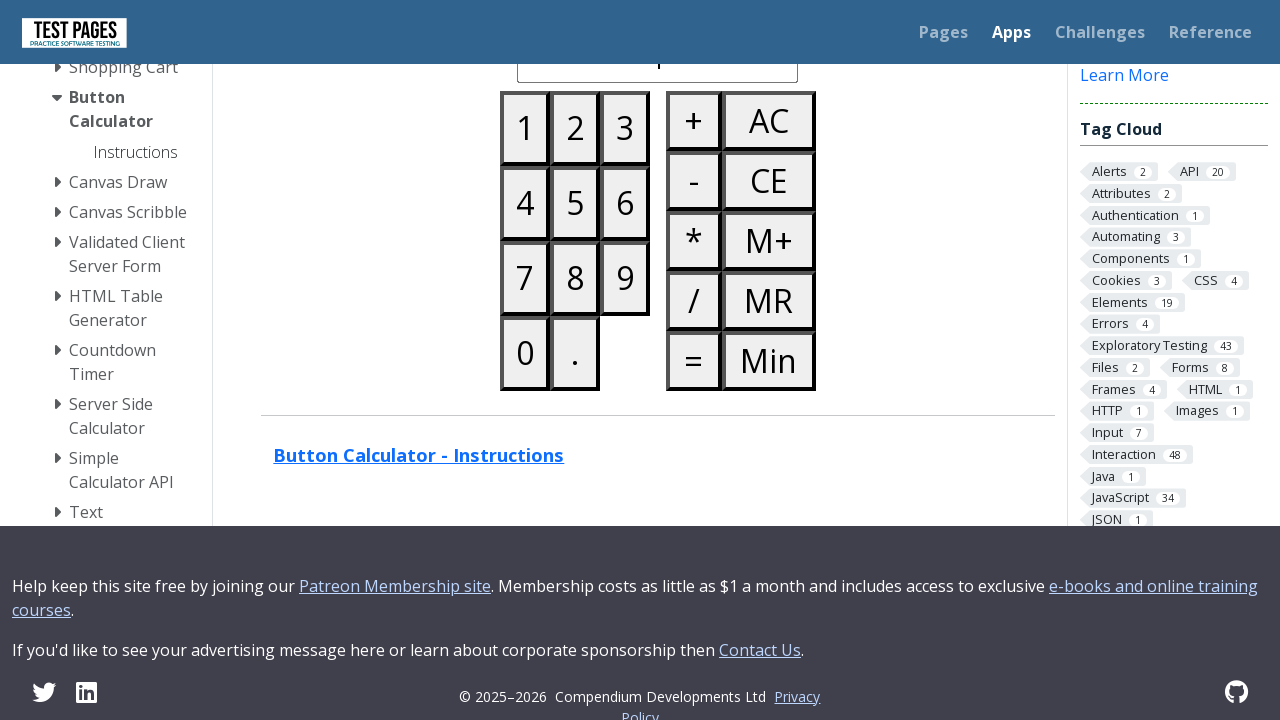

Verified result equals 1
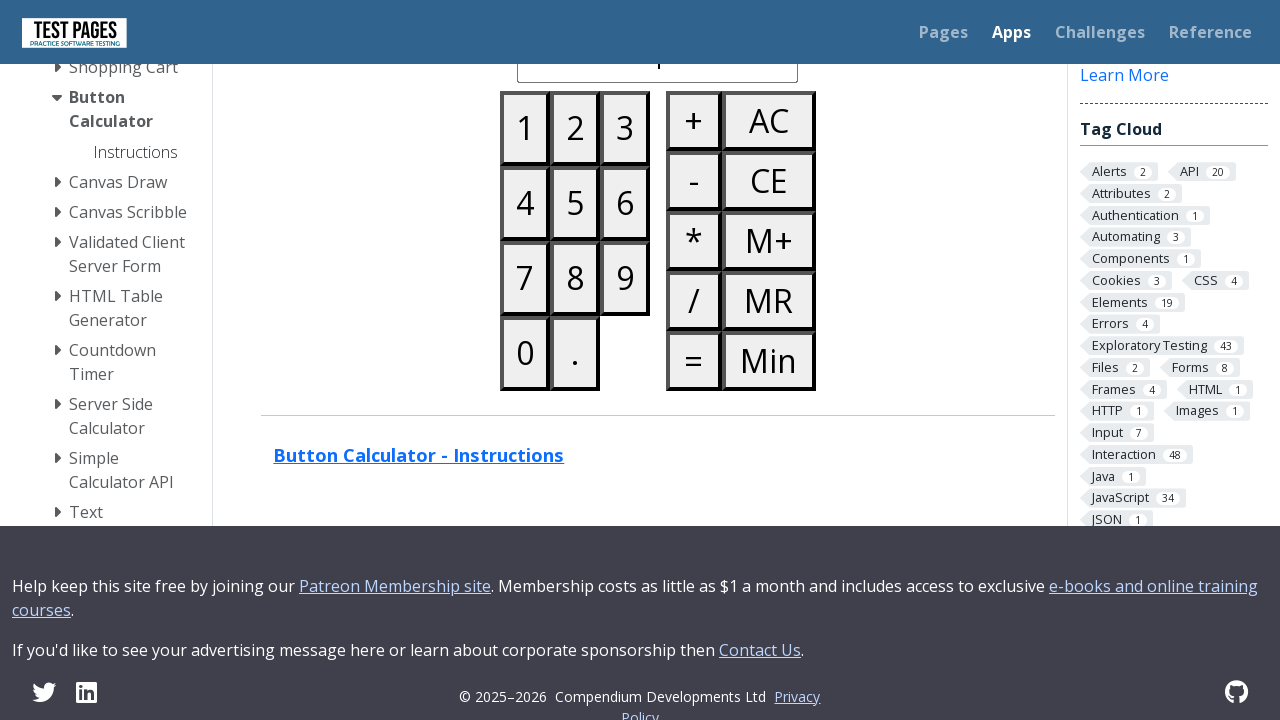

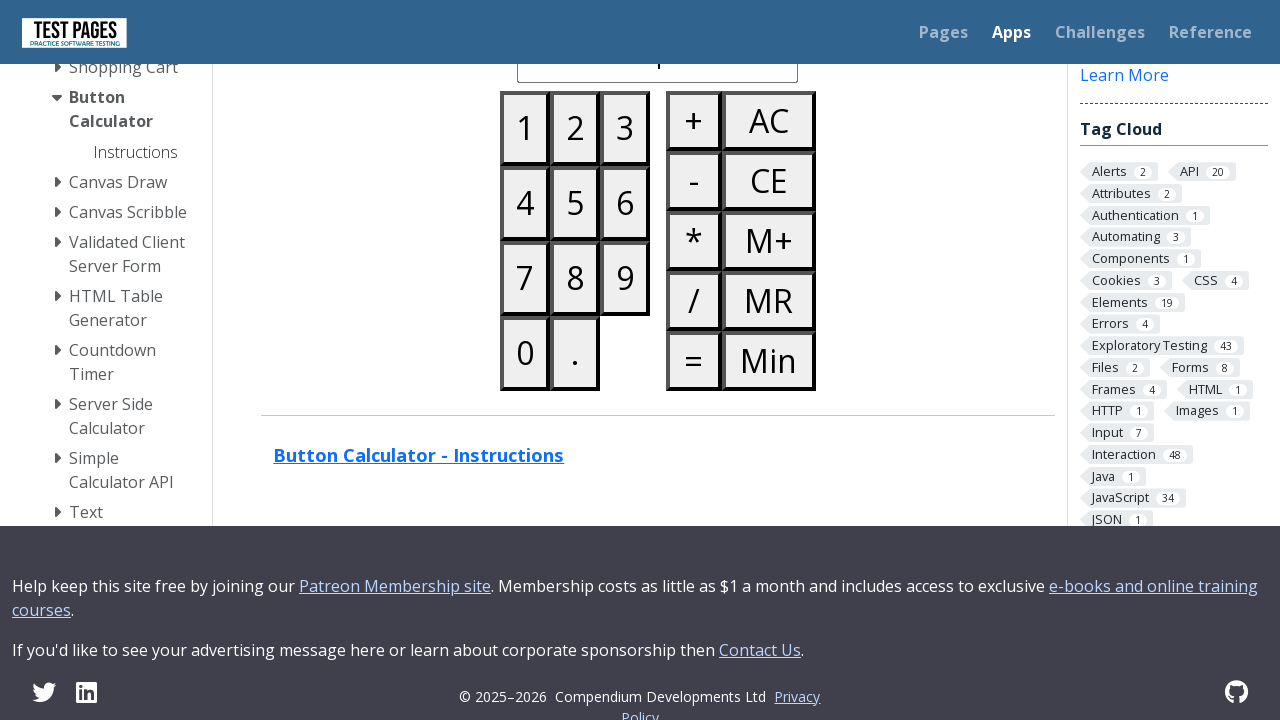